Tests dropdown and passenger selector functionality on a travel booking practice site by selecting round trip option, opening passenger info dropdown, incrementing adult passengers count, and closing the dropdown

Starting URL: https://rahulshettyacademy.com/dropdownsPractise/#

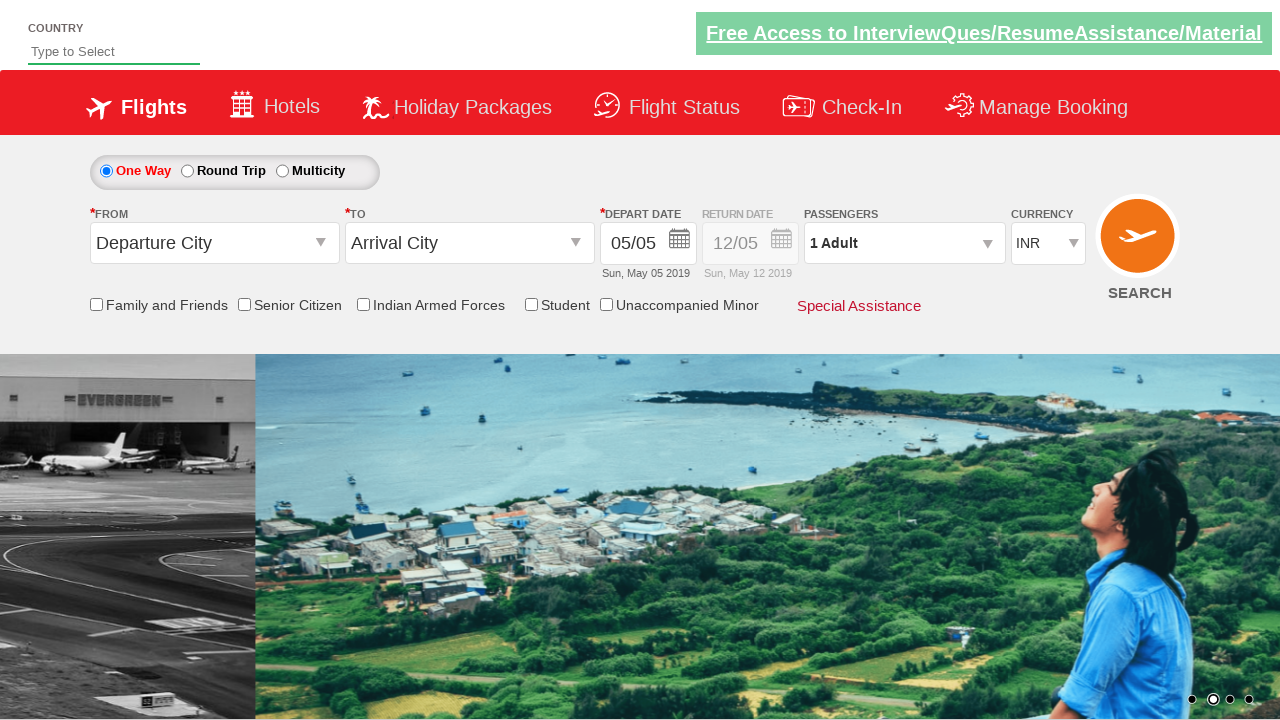

Clicked round trip radio button at (187, 171) on #ctl00_mainContent_rbtnl_Trip_1
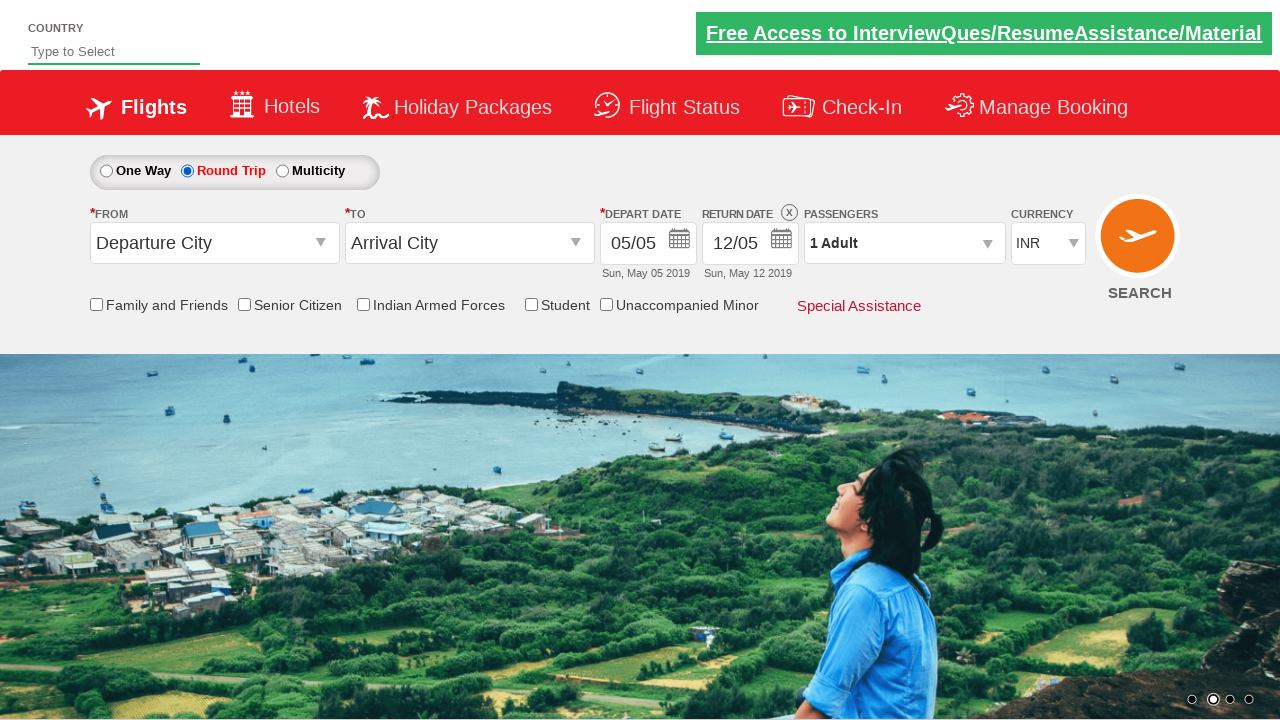

Clicked passenger info dropdown to open it at (904, 243) on #divpaxinfo
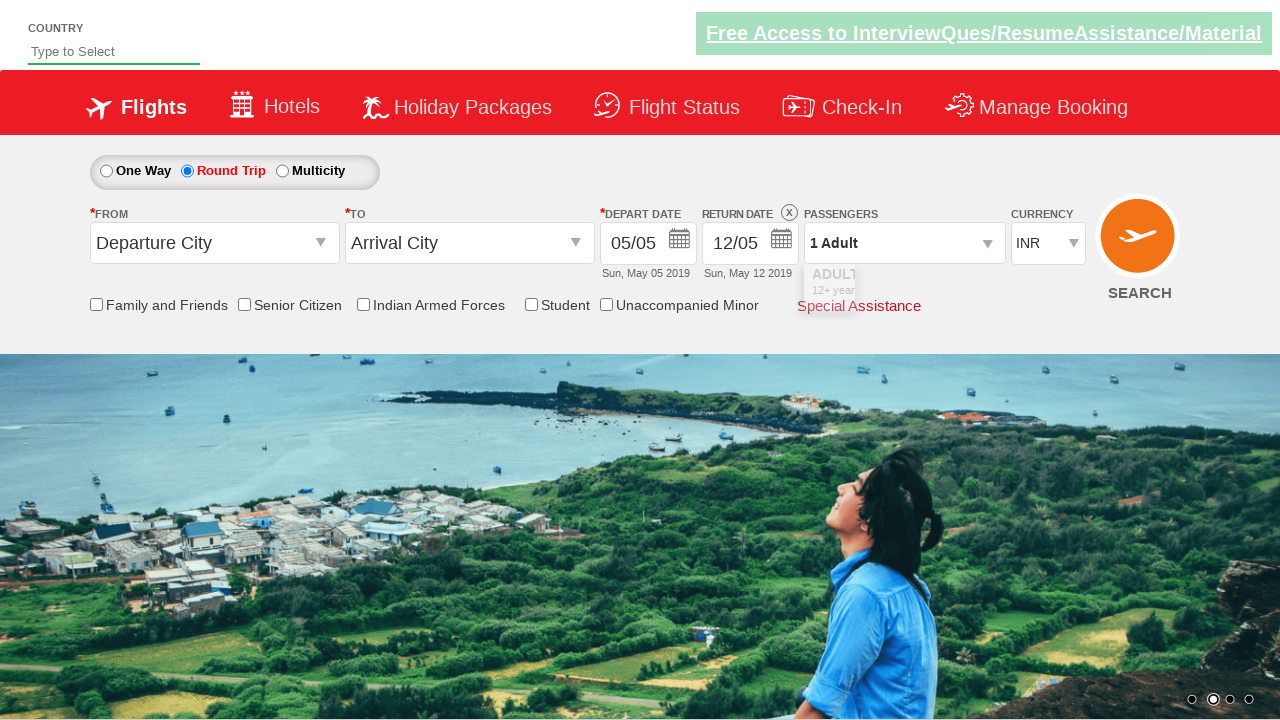

Waited for dropdown to be visible
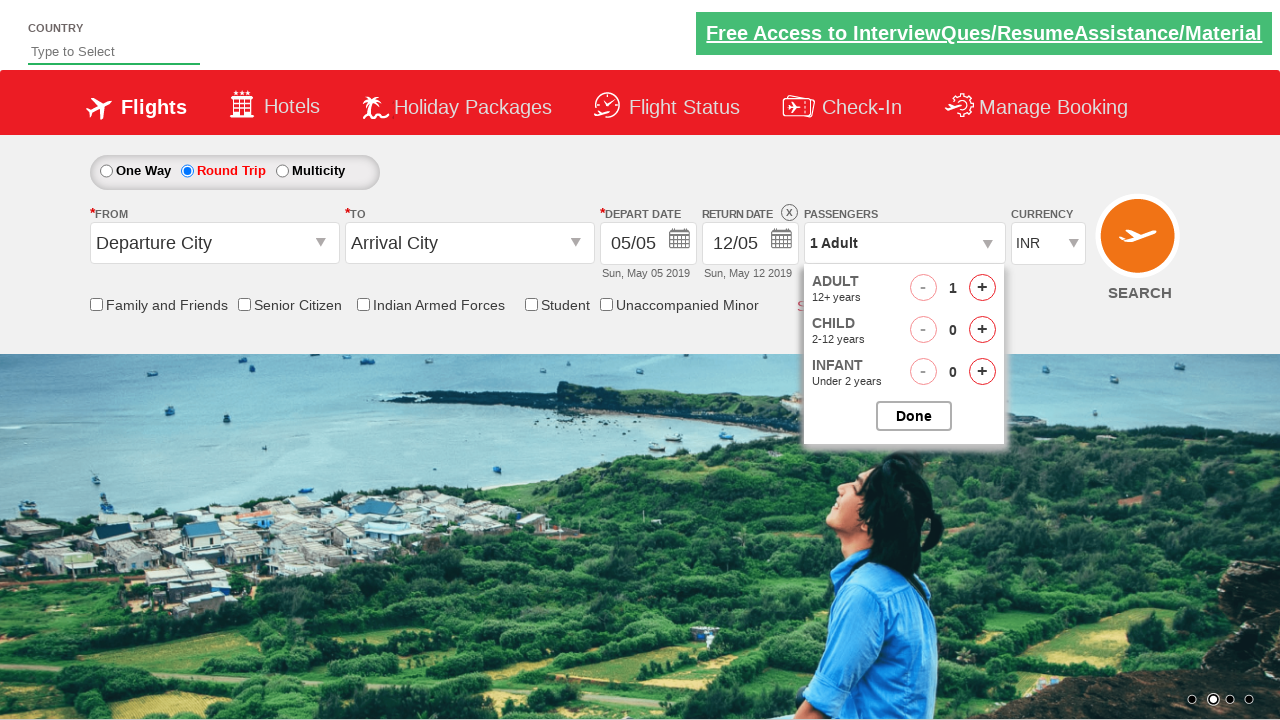

Incremented adult passenger count (iteration 1/4) at (982, 288) on #hrefIncAdt
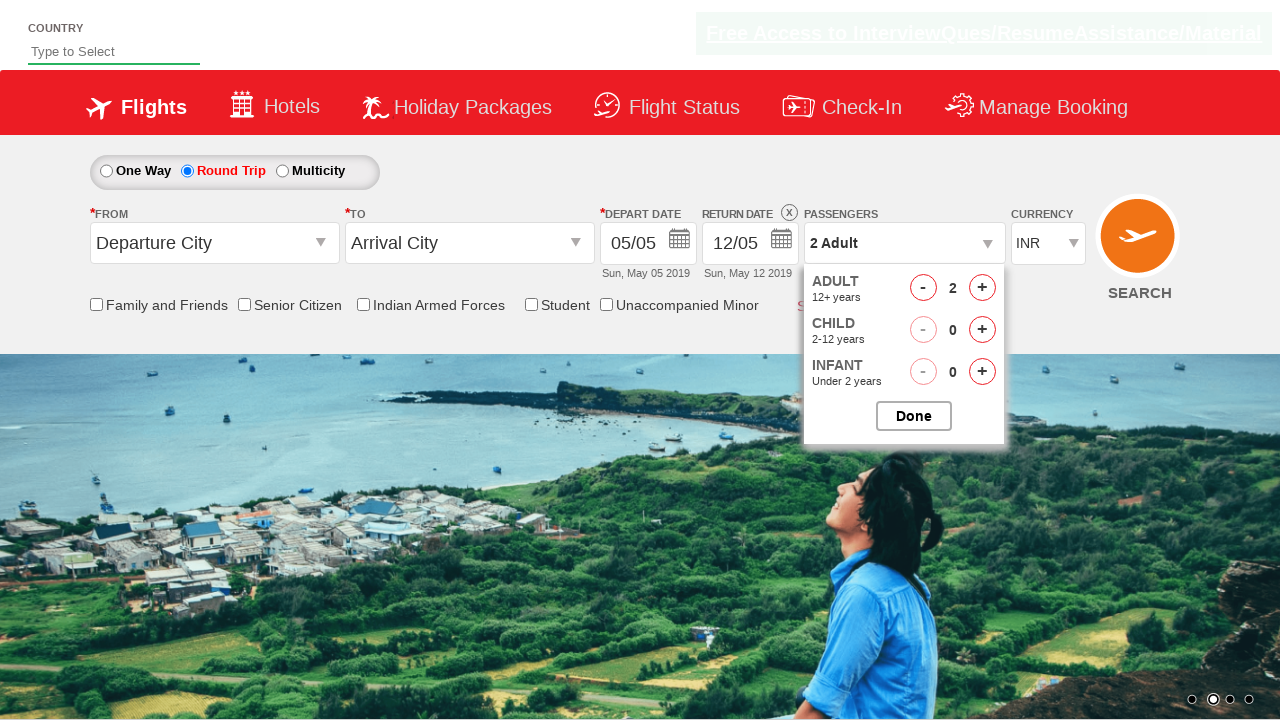

Incremented adult passenger count (iteration 2/4) at (982, 288) on #hrefIncAdt
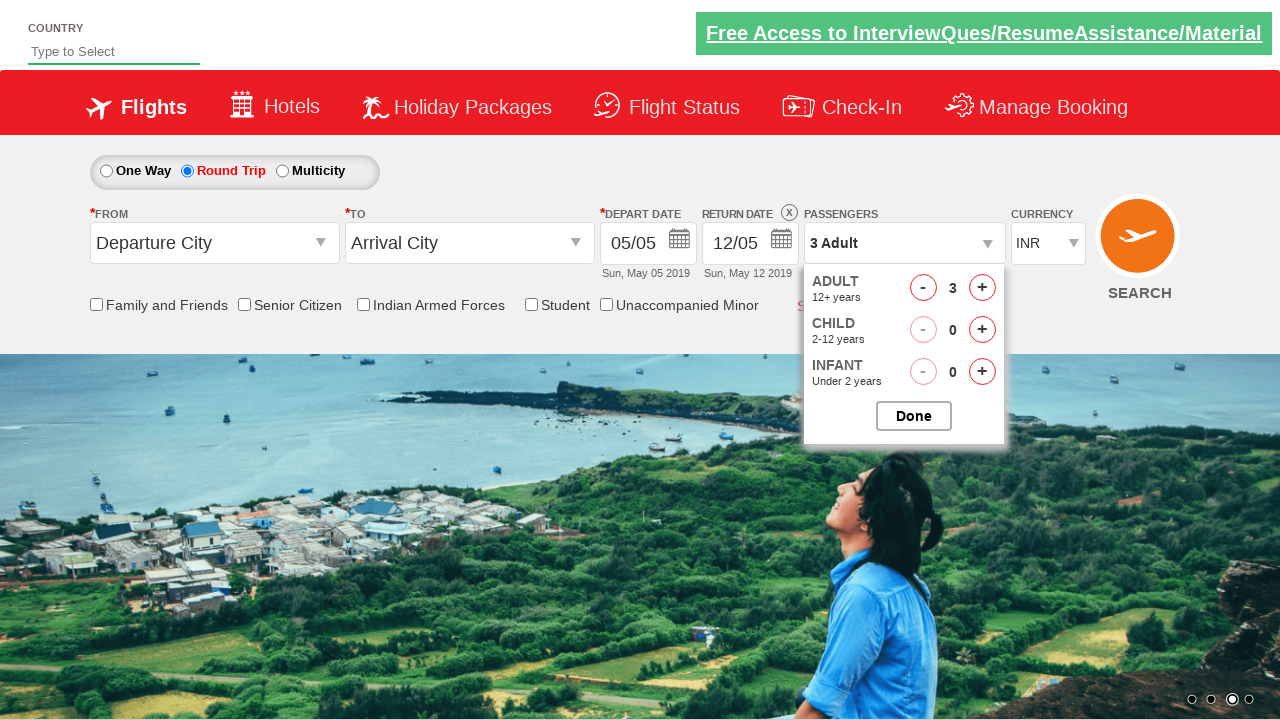

Incremented adult passenger count (iteration 3/4) at (982, 288) on #hrefIncAdt
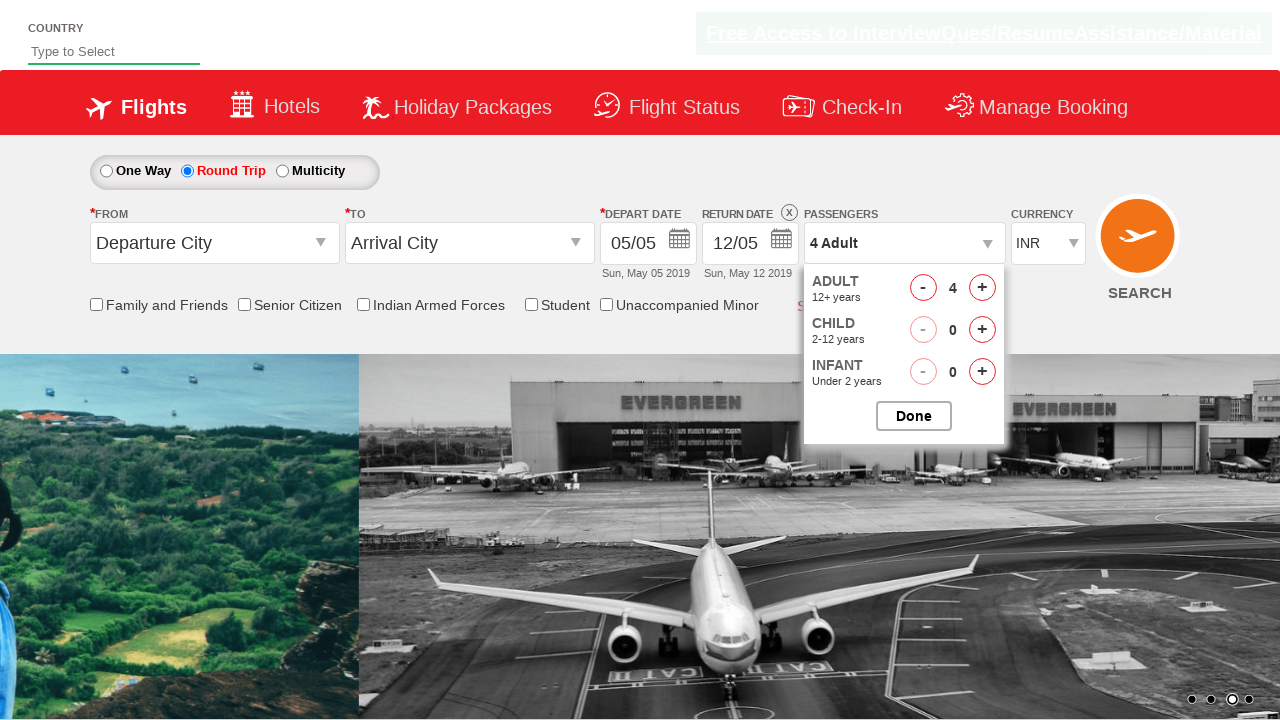

Incremented adult passenger count (iteration 4/4) at (982, 288) on #hrefIncAdt
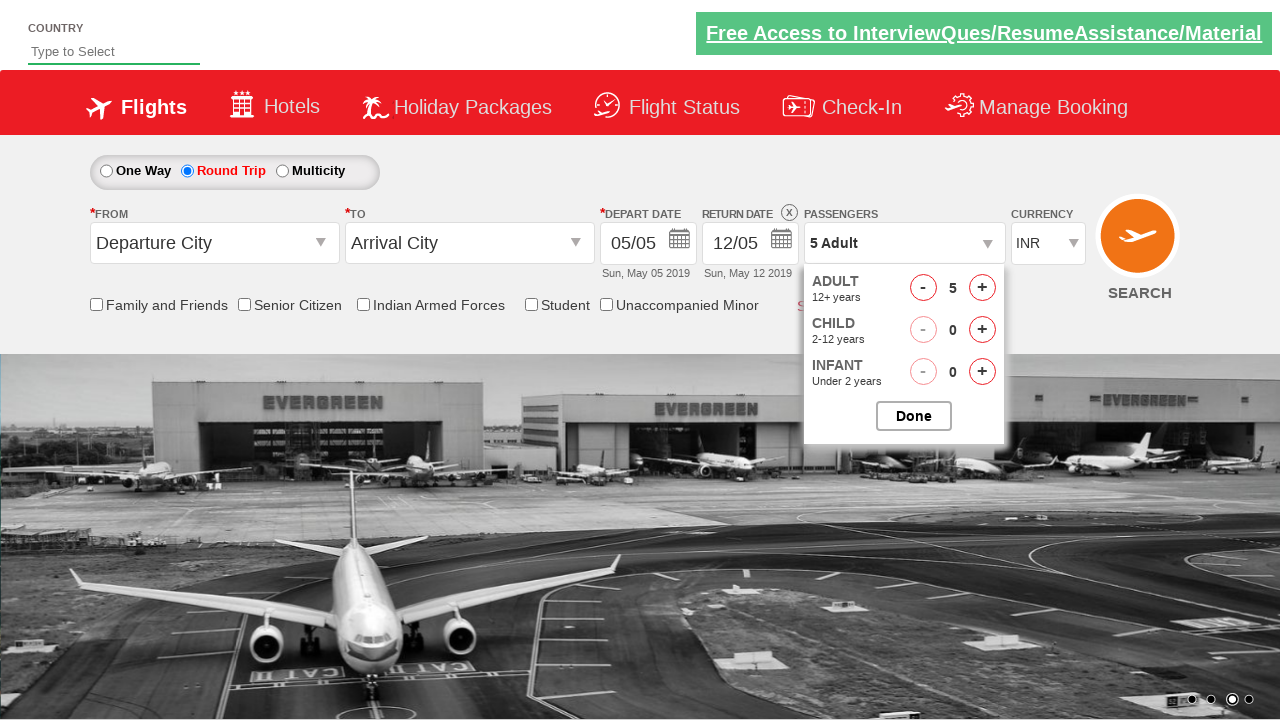

Closed passenger options dropdown at (914, 416) on #btnclosepaxoption
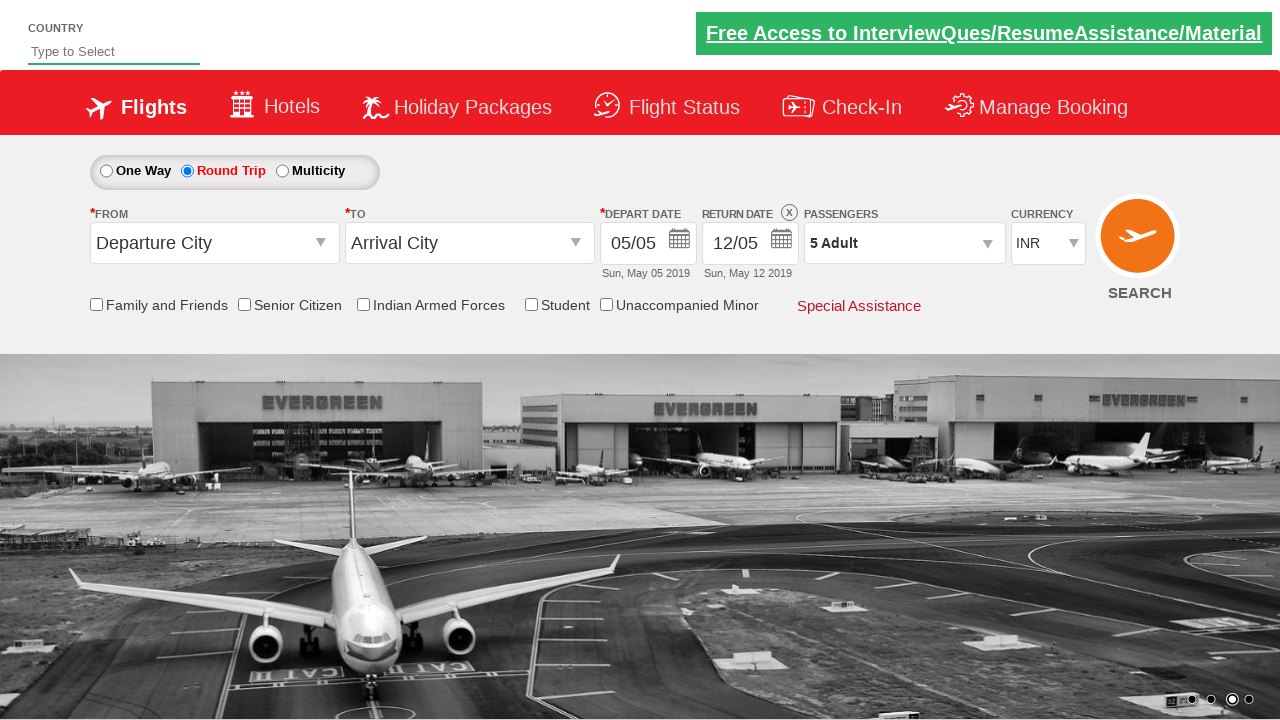

Verified dropdown closed and passenger info element is stable
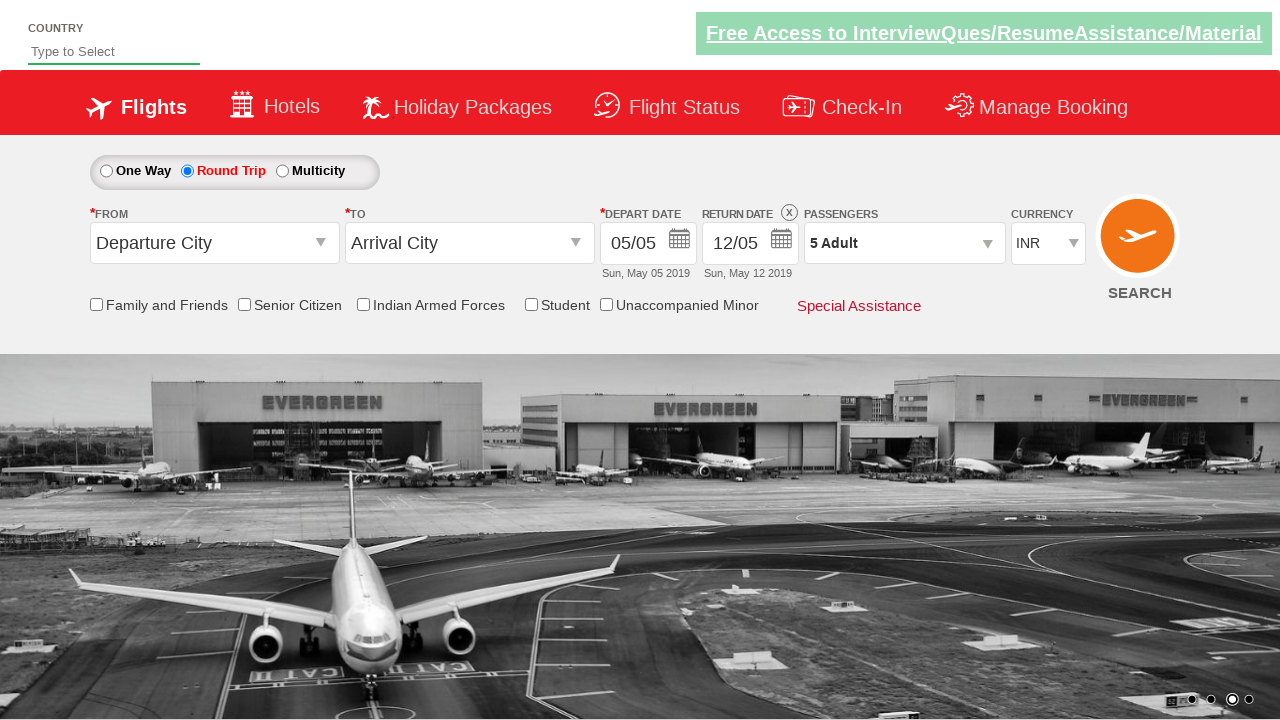

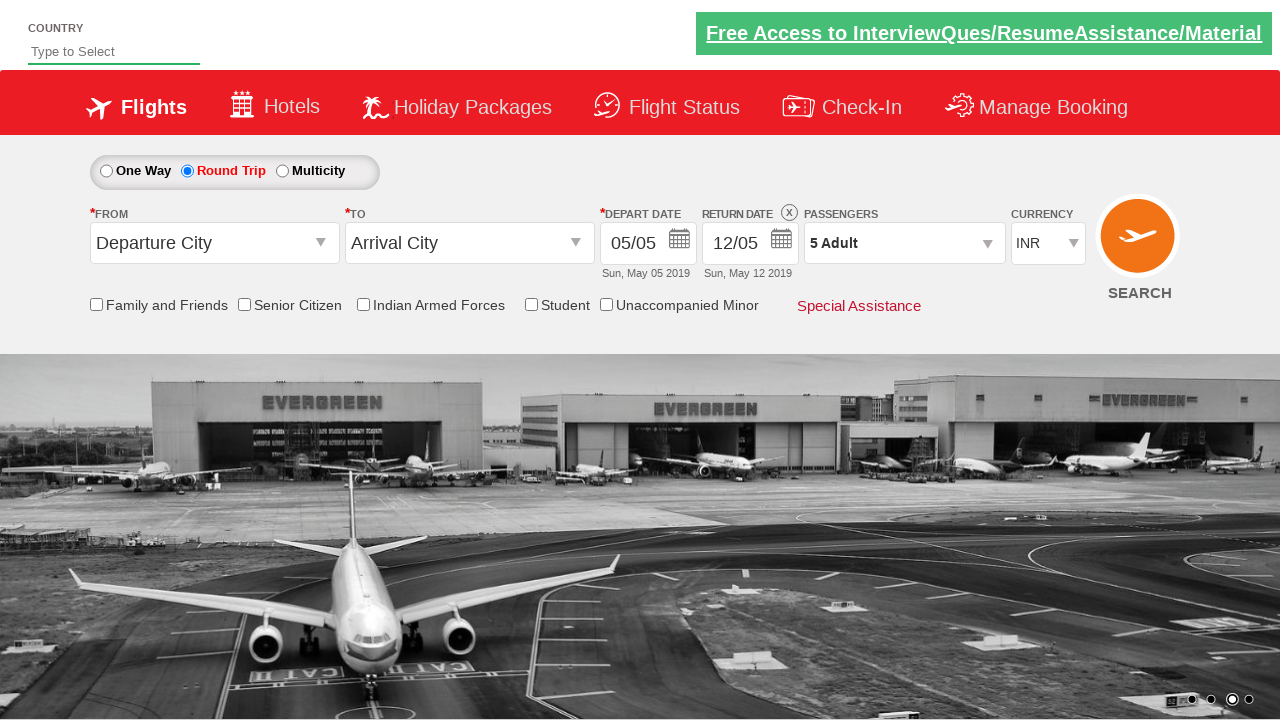